Tests file download functionality by navigating to a download page and clicking on a file link to initiate download

Starting URL: https://the-internet.herokuapp.com/download

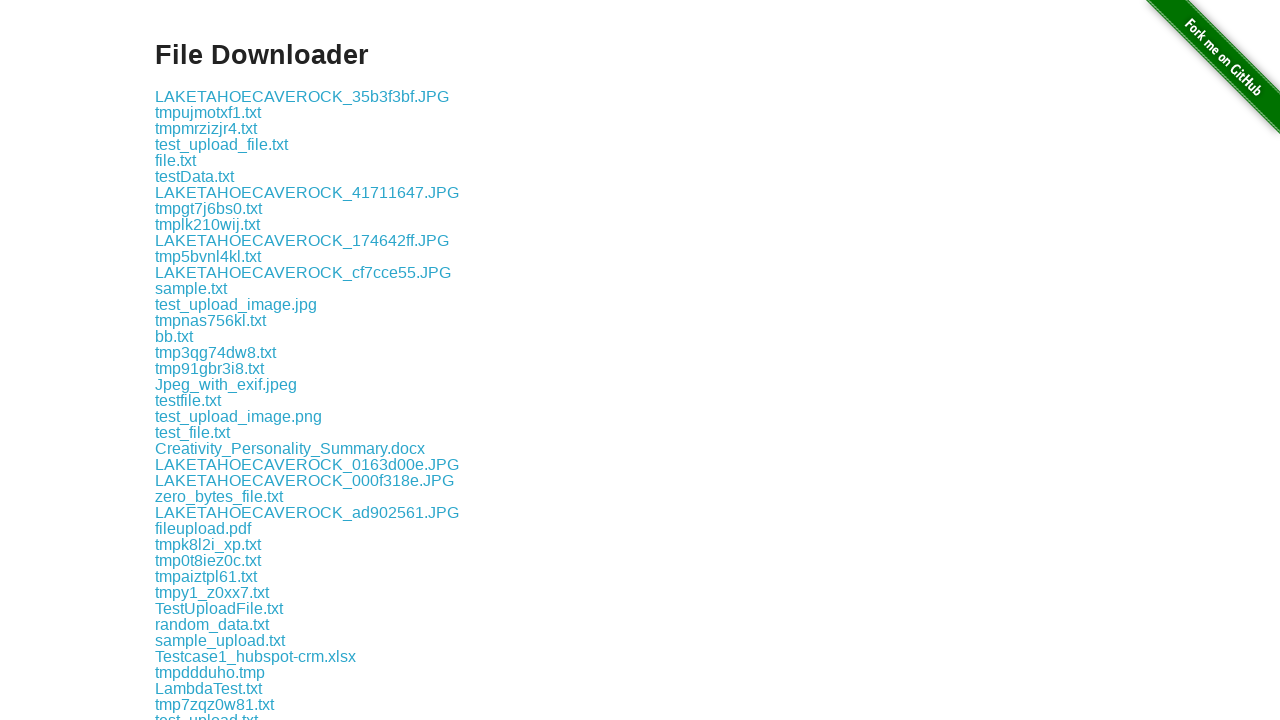

Clicked on file download link at (198, 360) on a[href='download/some-file.txt']
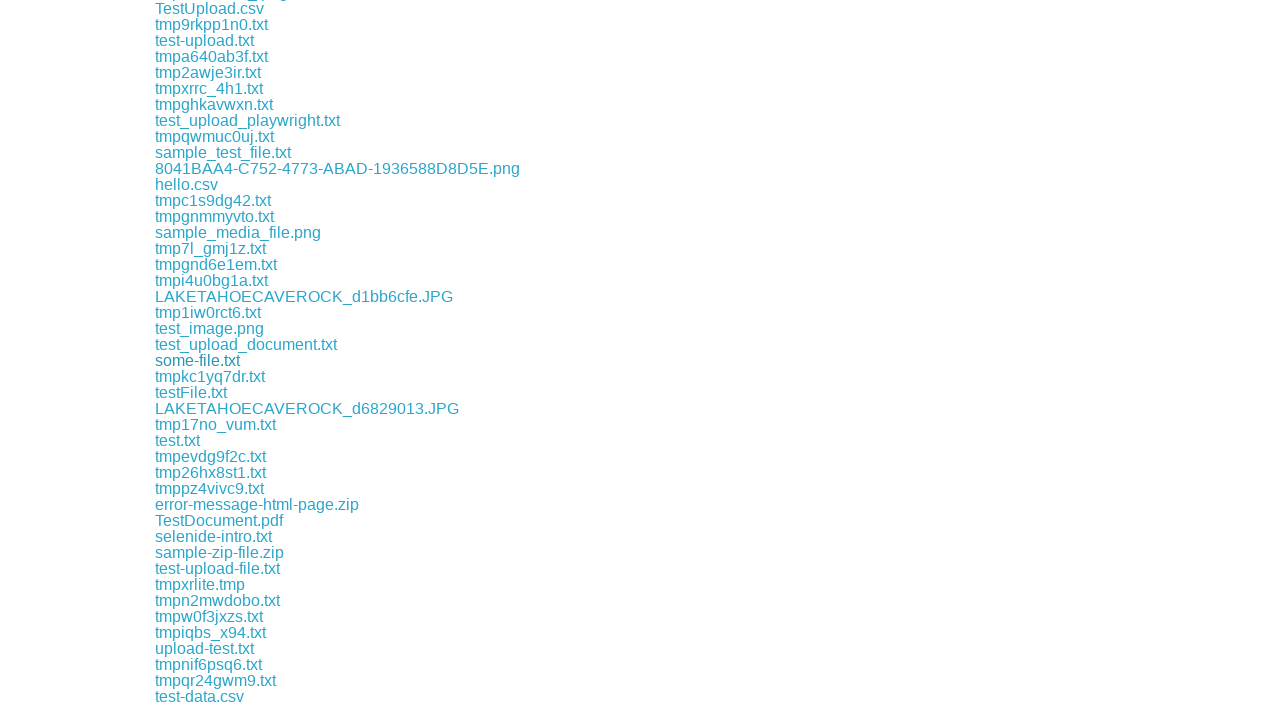

Waited for file download to complete
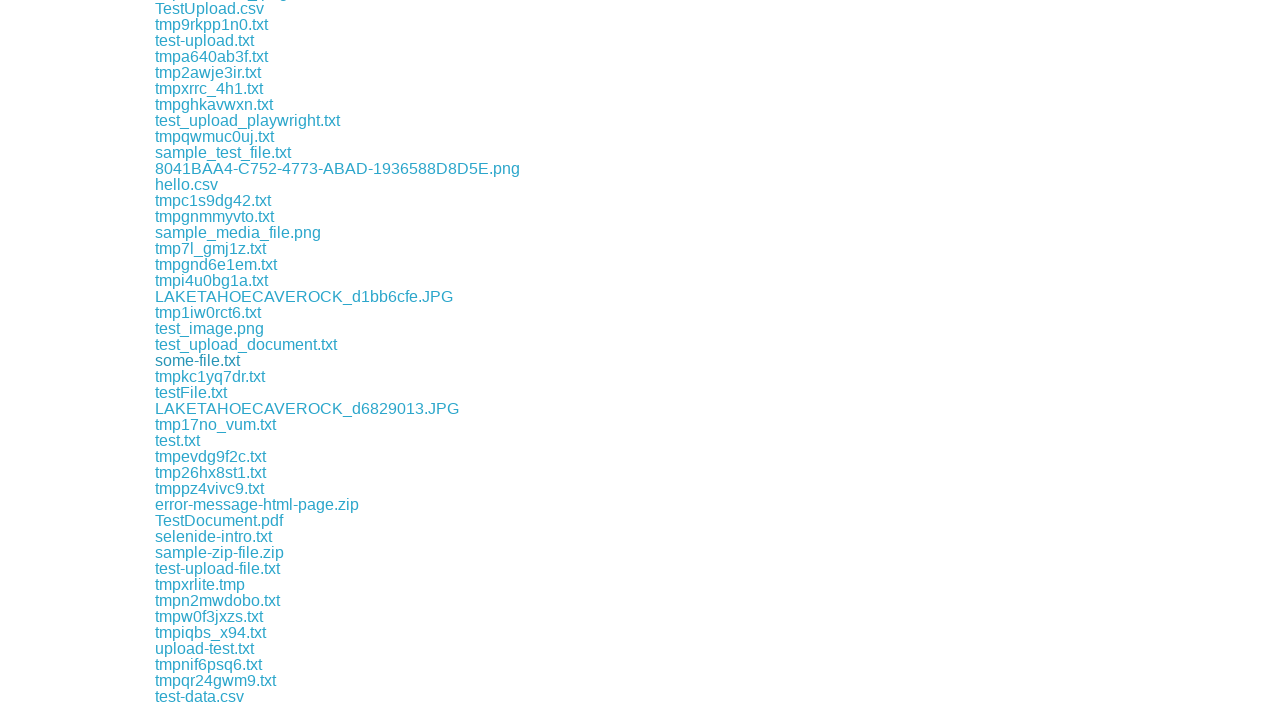

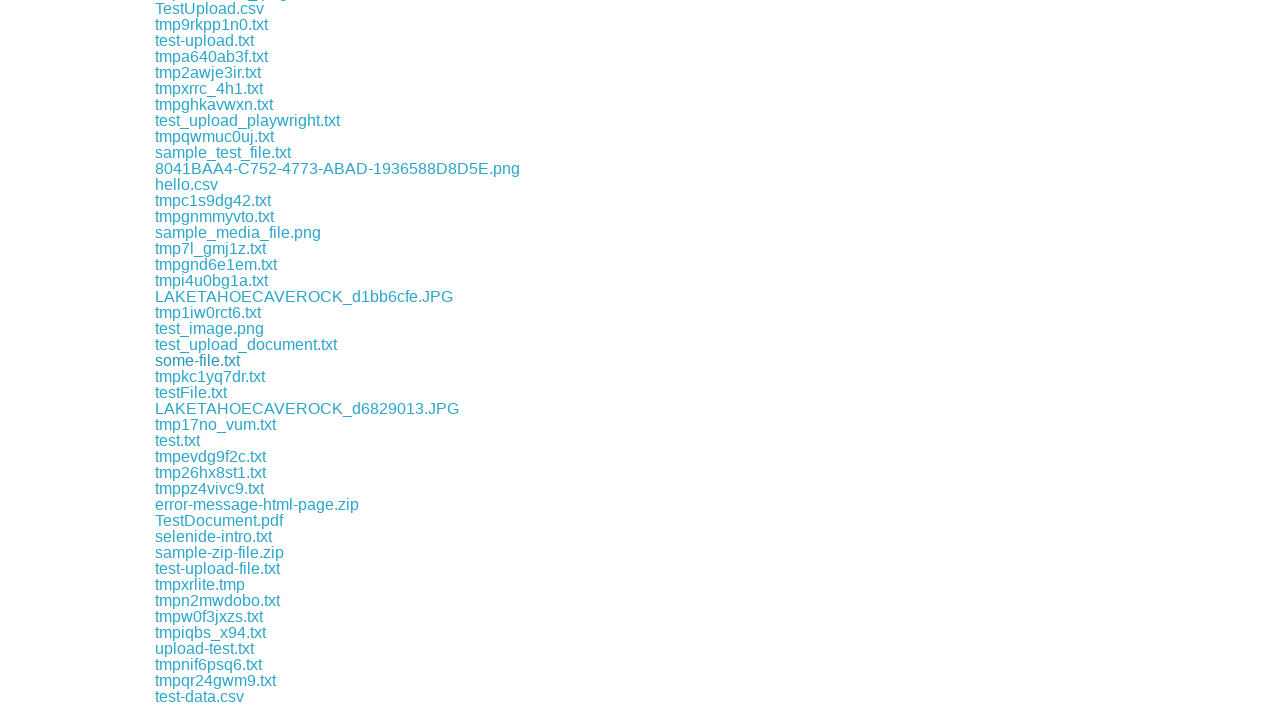